Tests marking all todo items as completed using the toggle all checkbox

Starting URL: https://demo.playwright.dev/todomvc

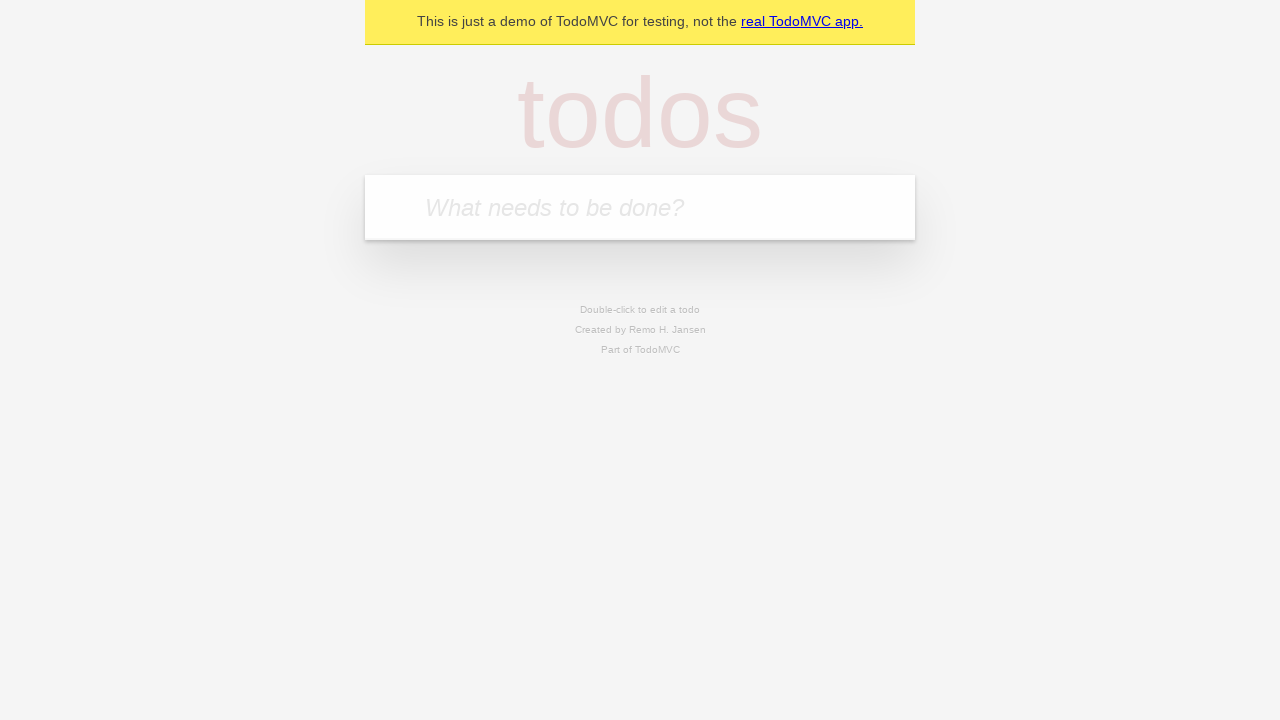

Filled todo input with 'buy some cheese' on internal:attr=[placeholder="What needs to be done?"i]
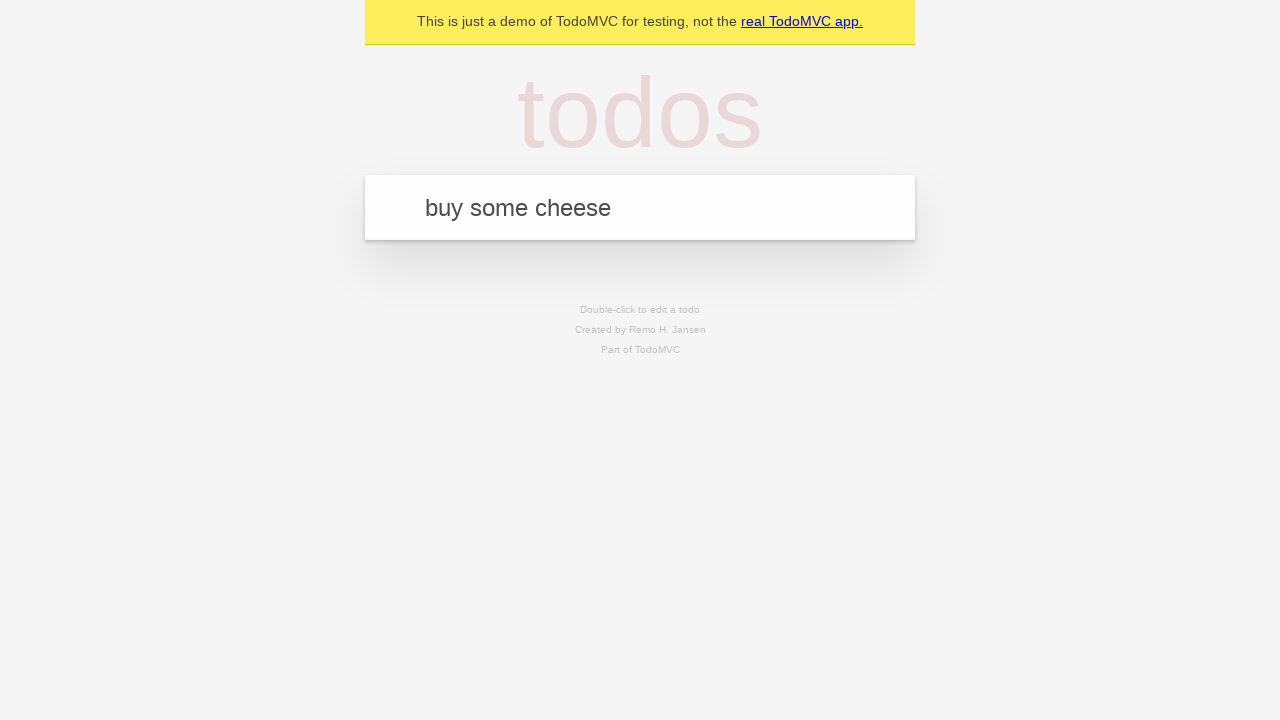

Pressed Enter to add 'buy some cheese' to todo list on internal:attr=[placeholder="What needs to be done?"i]
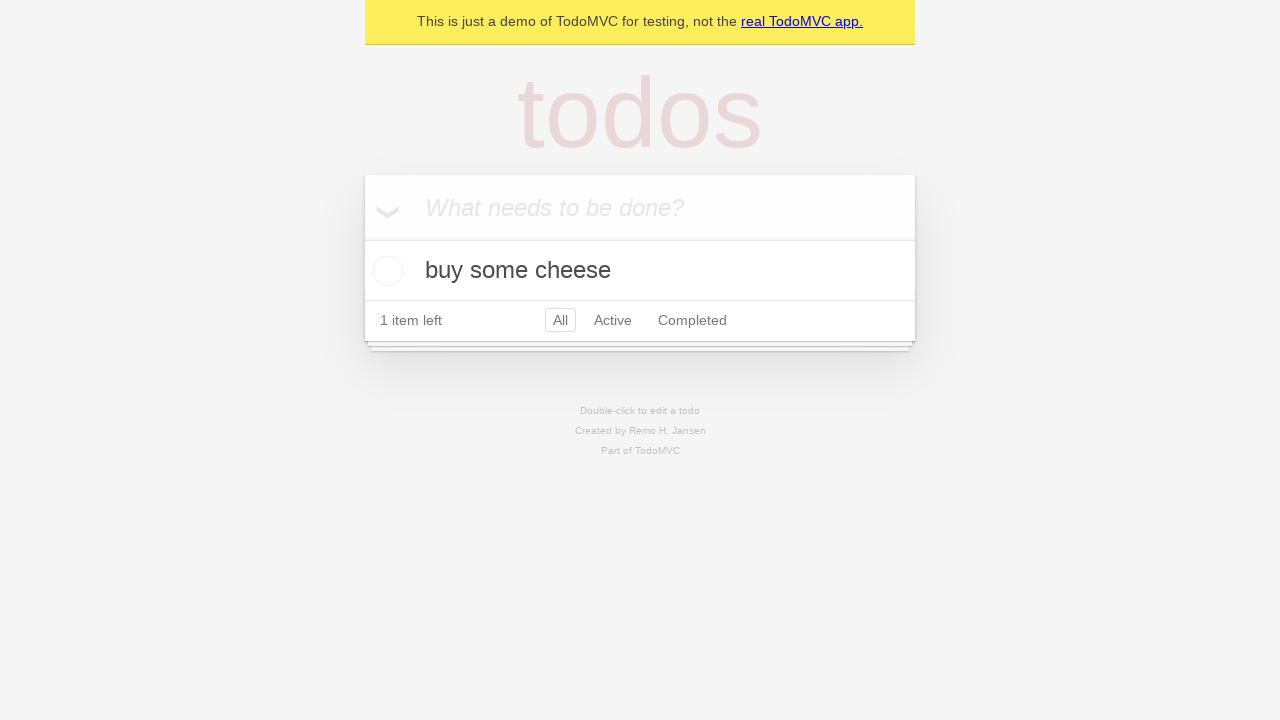

Filled todo input with 'feed the cat' on internal:attr=[placeholder="What needs to be done?"i]
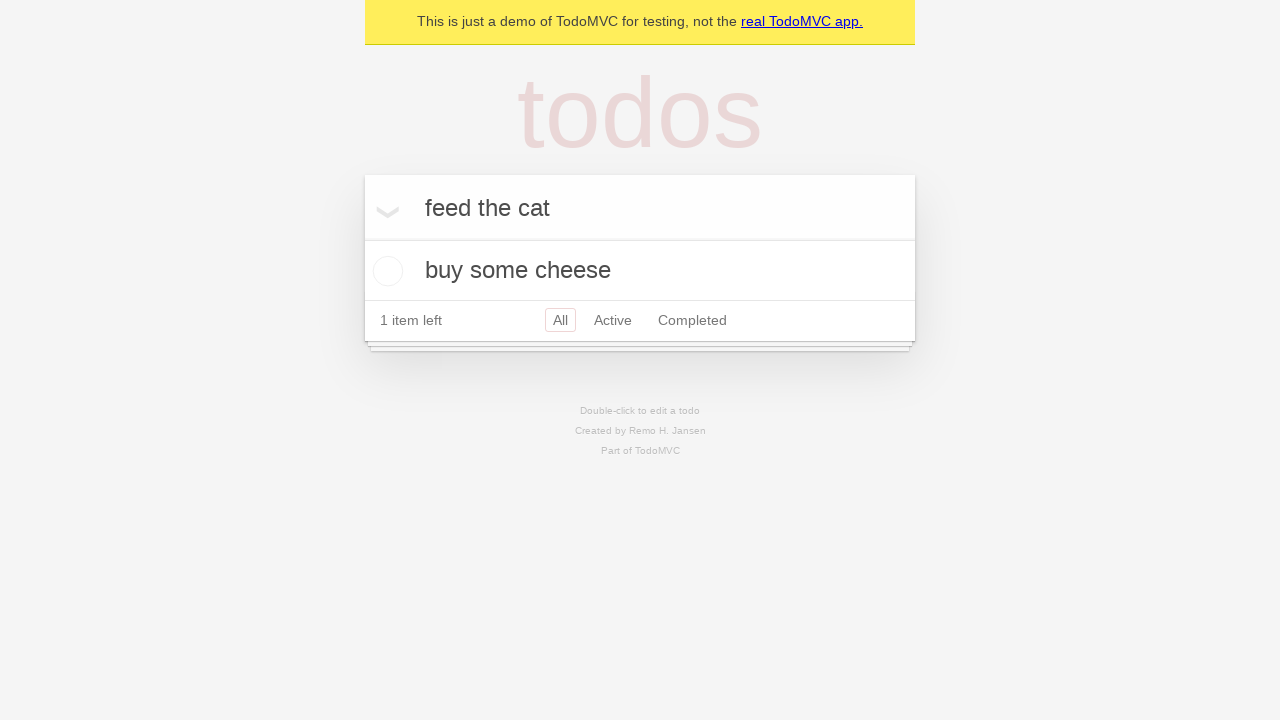

Pressed Enter to add 'feed the cat' to todo list on internal:attr=[placeholder="What needs to be done?"i]
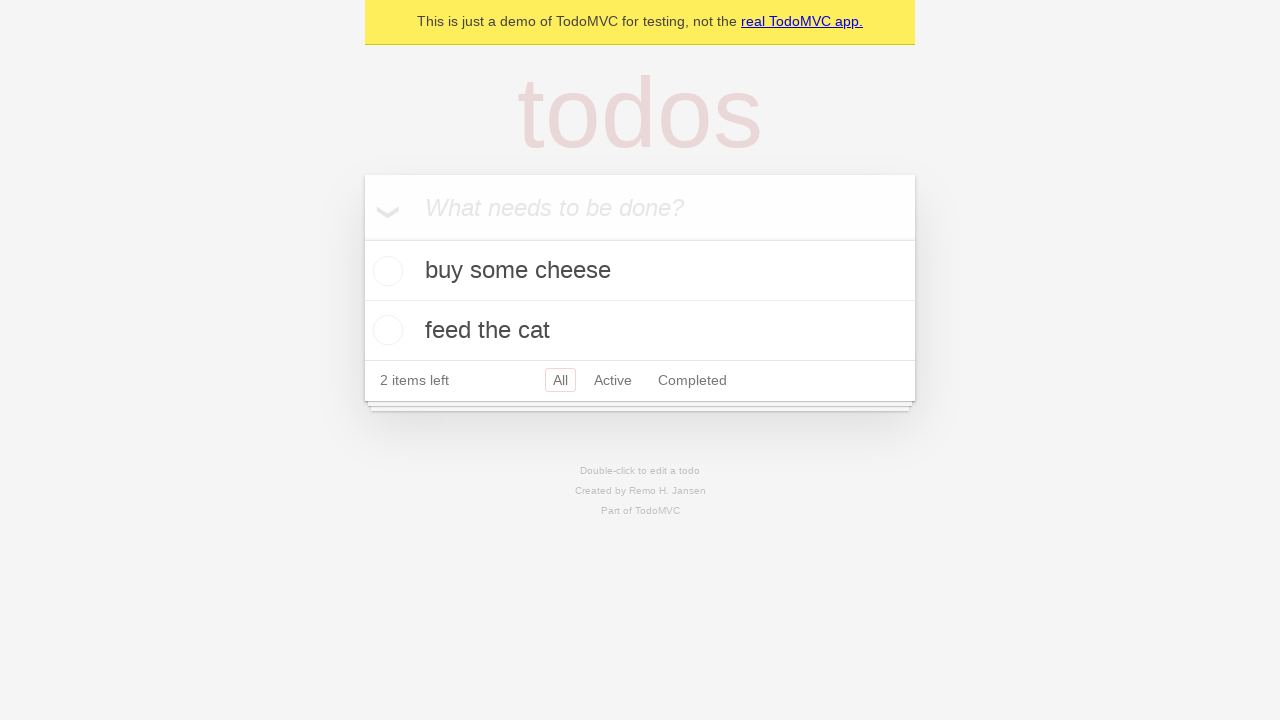

Filled todo input with 'book a doctors appointment' on internal:attr=[placeholder="What needs to be done?"i]
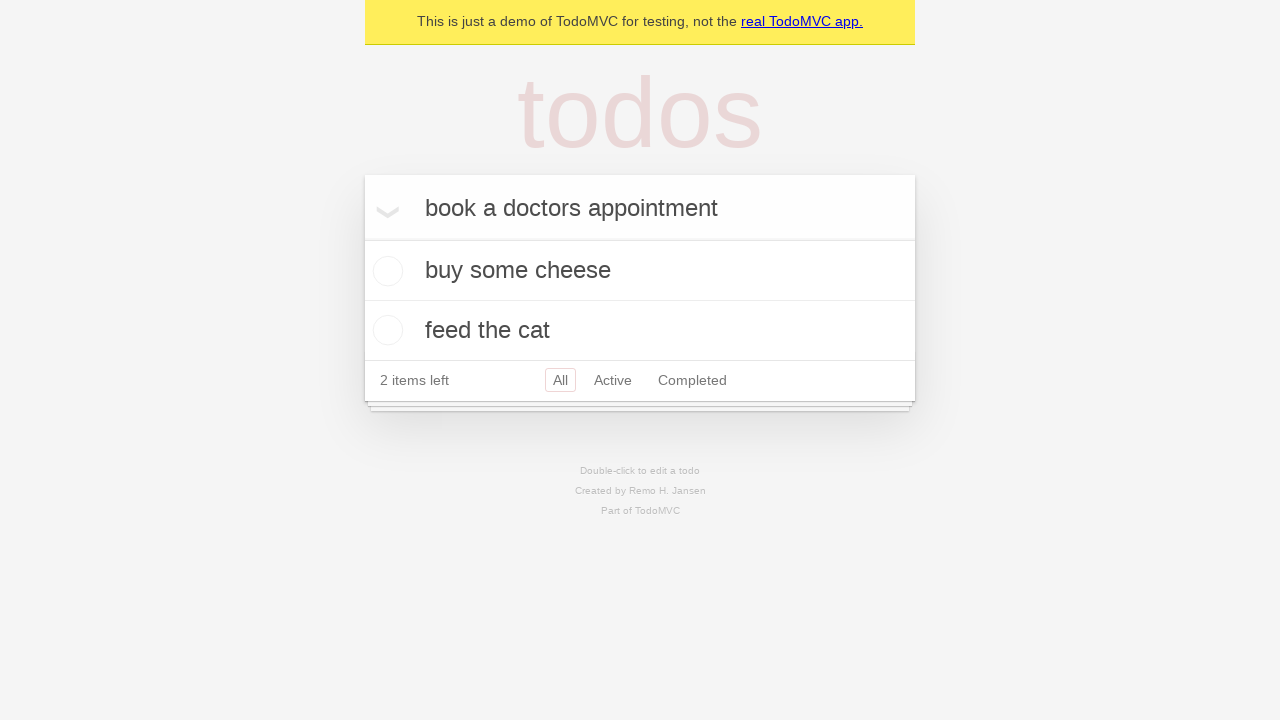

Pressed Enter to add 'book a doctors appointment' to todo list on internal:attr=[placeholder="What needs to be done?"i]
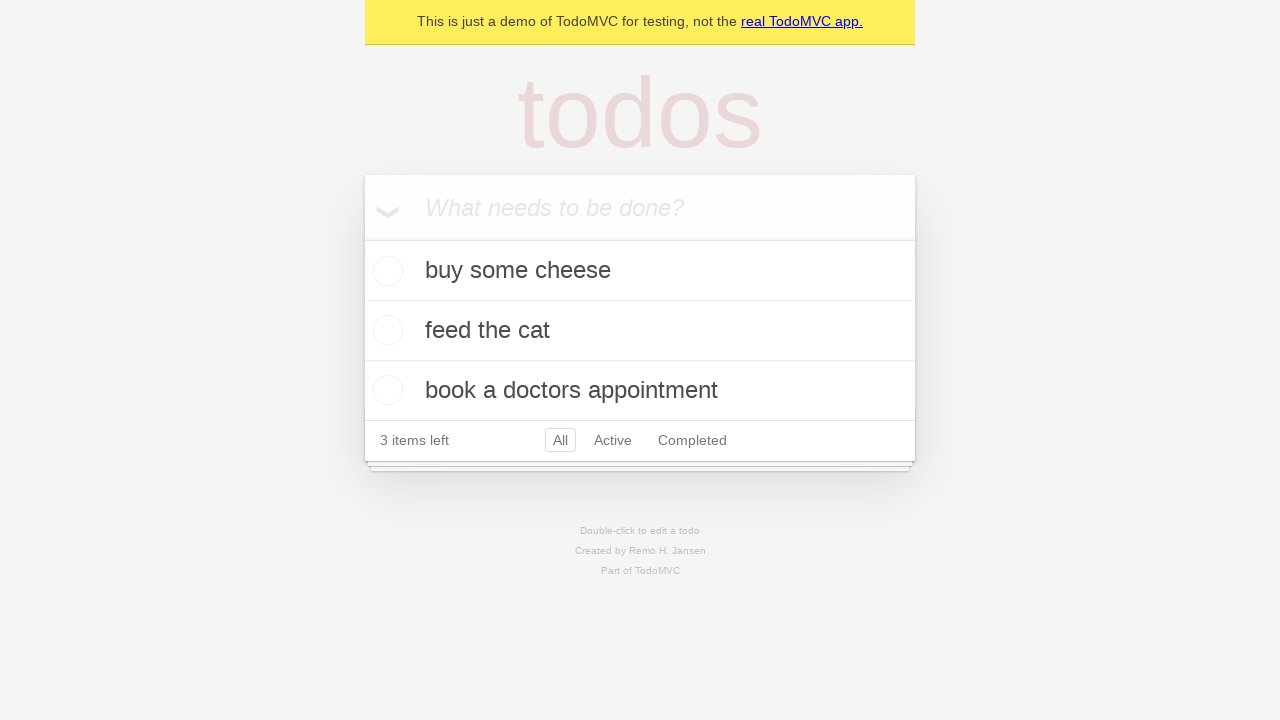

All 3 todo items have been created and are visible
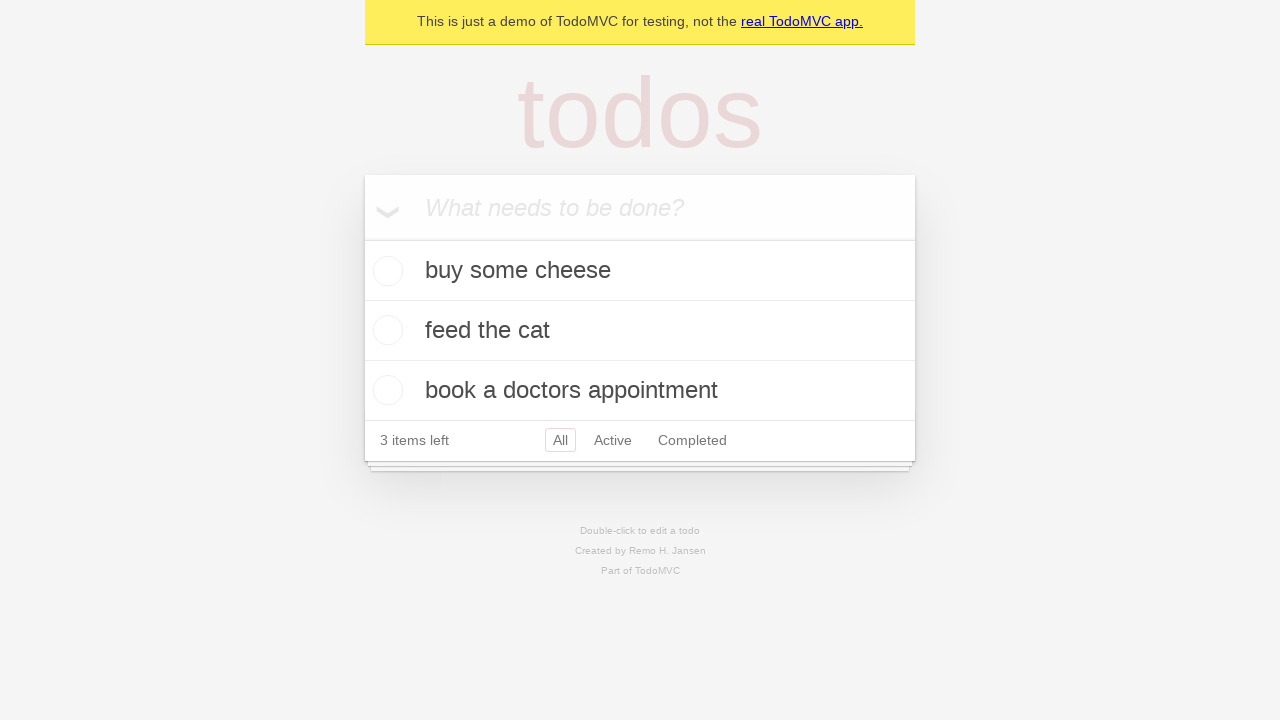

Clicked 'Mark all as complete' checkbox to toggle all todos as completed at (362, 238) on internal:label="Mark all as complete"i
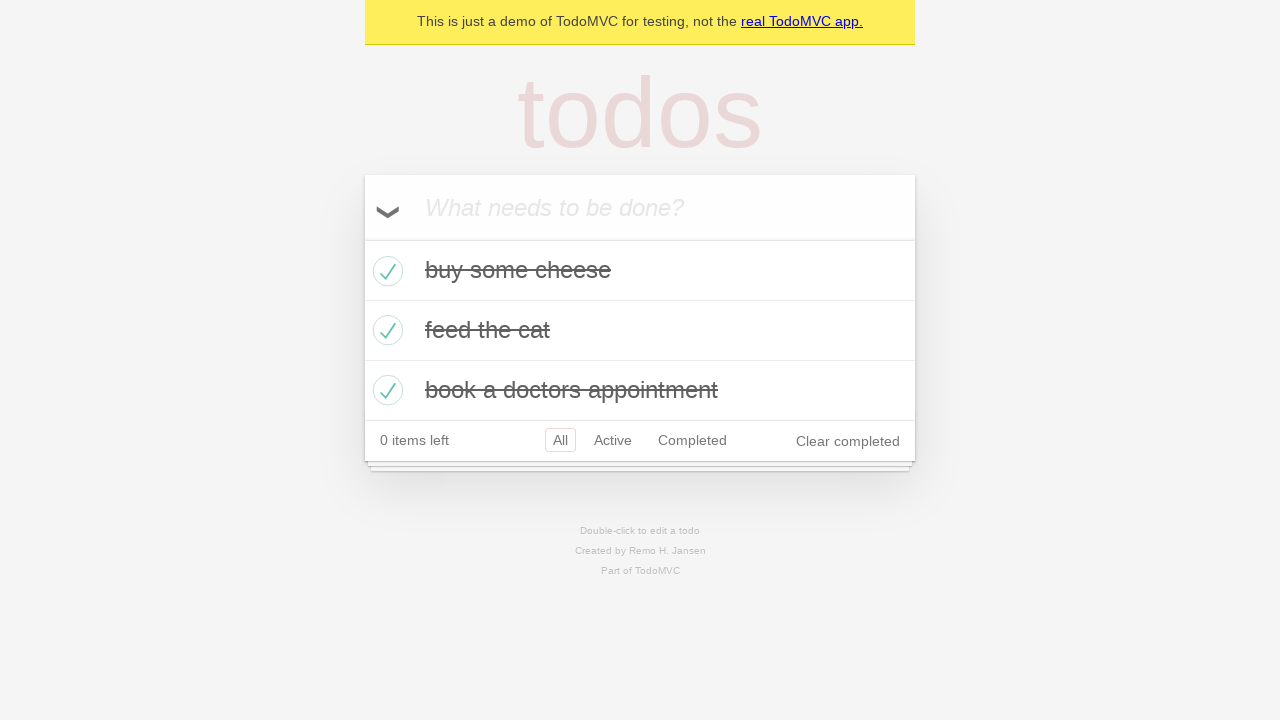

All todo items are now marked as completed
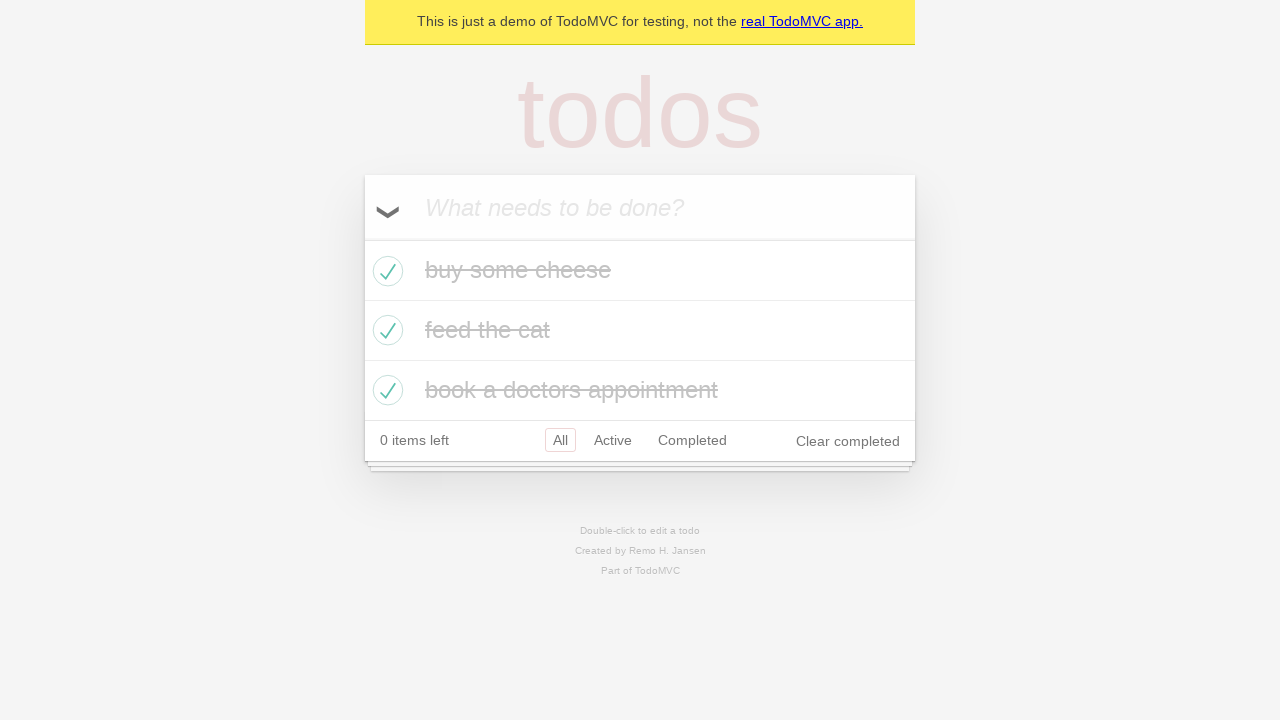

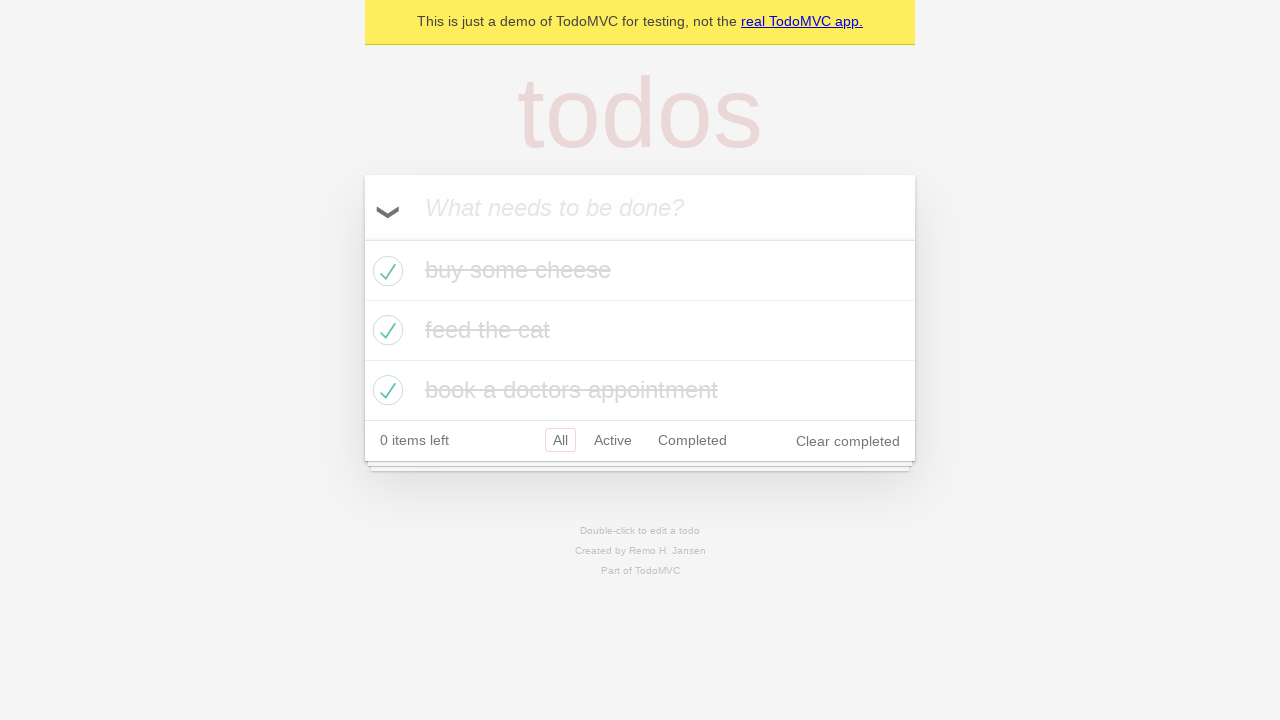